Tests navigation to BrowserStack homepage and clicking the "Get started free" button to verify the CTA is clickable.

Starting URL: https://www.browserstack.com/

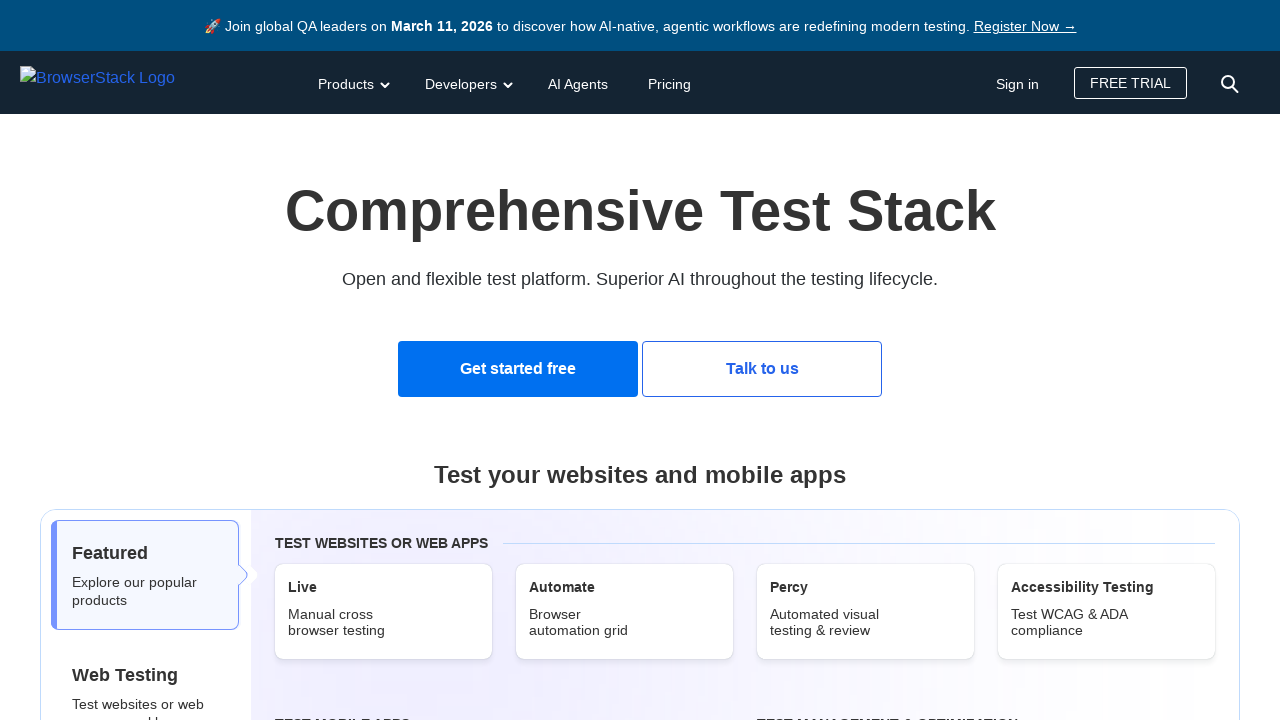

Clicked the 'Get started free' CTA button at (518, 369) on text=Get started free
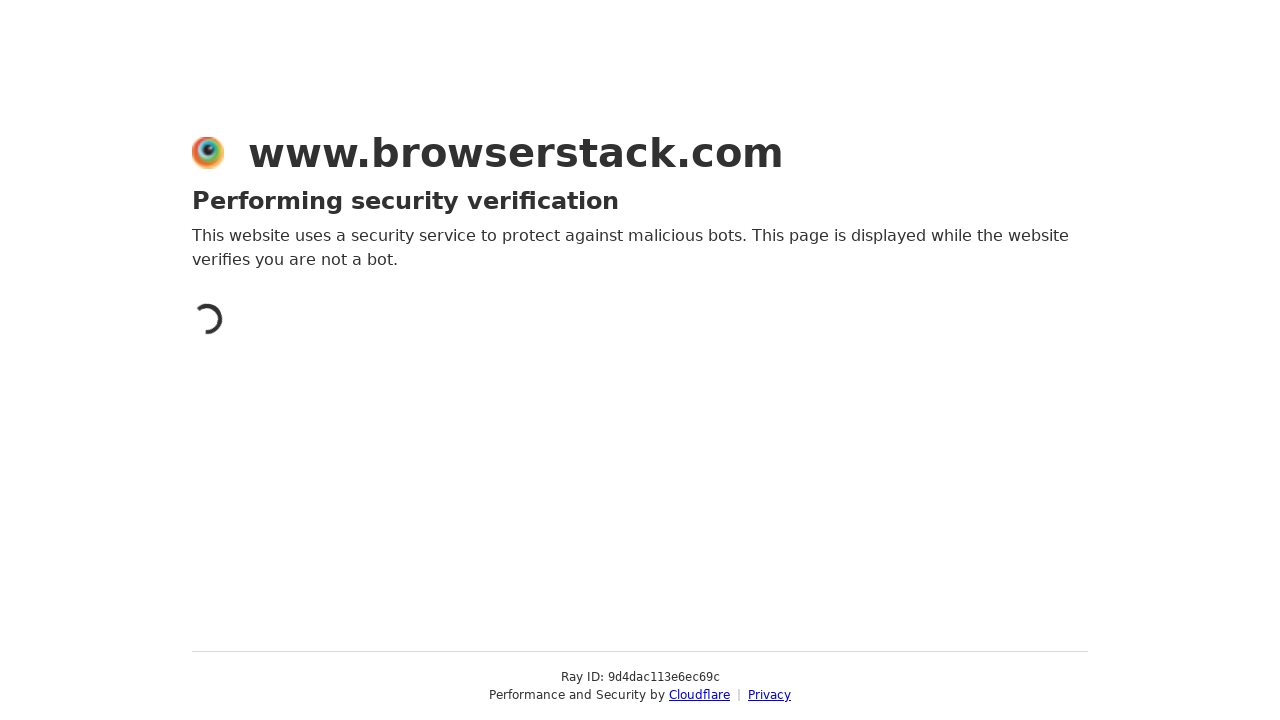

Waited for page to load after clicking 'Get started free' button
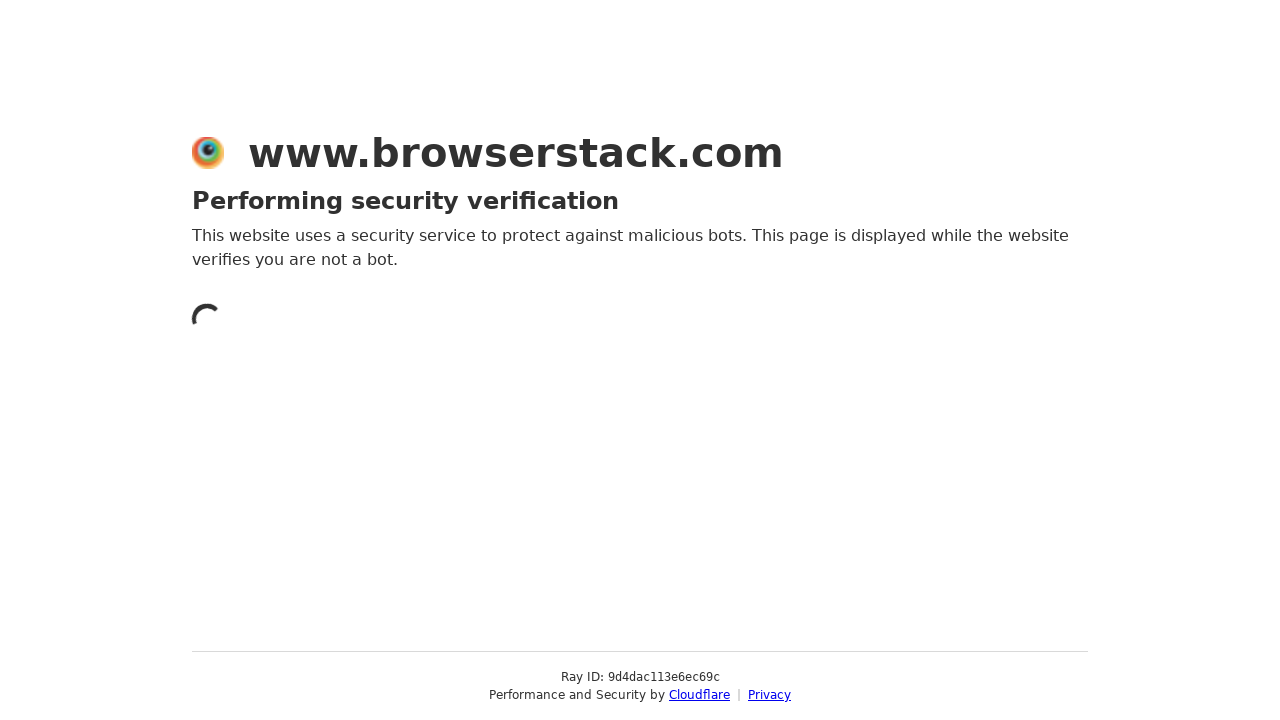

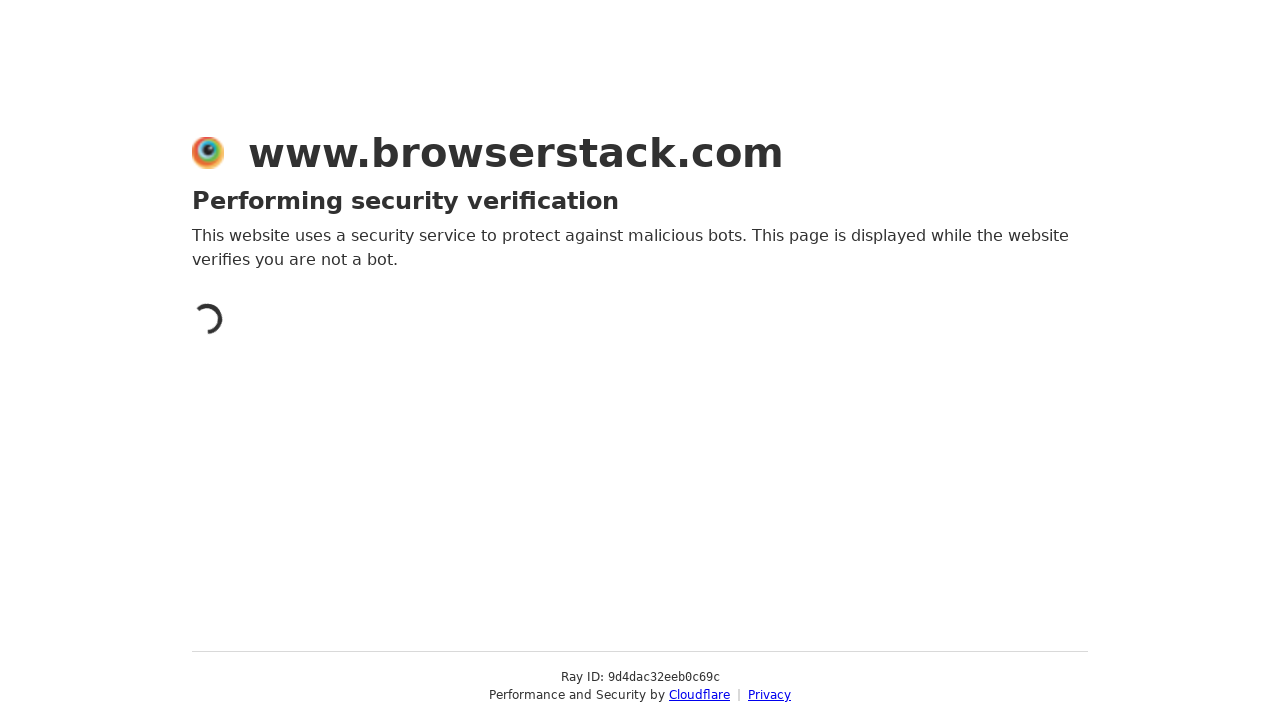